Tests product search functionality on GreenKart landing page, then navigates to Top Deals offers page in a new window and verifies that the product name matches between both pages.

Starting URL: https://rahulshettyacademy.com/seleniumPractise/#/

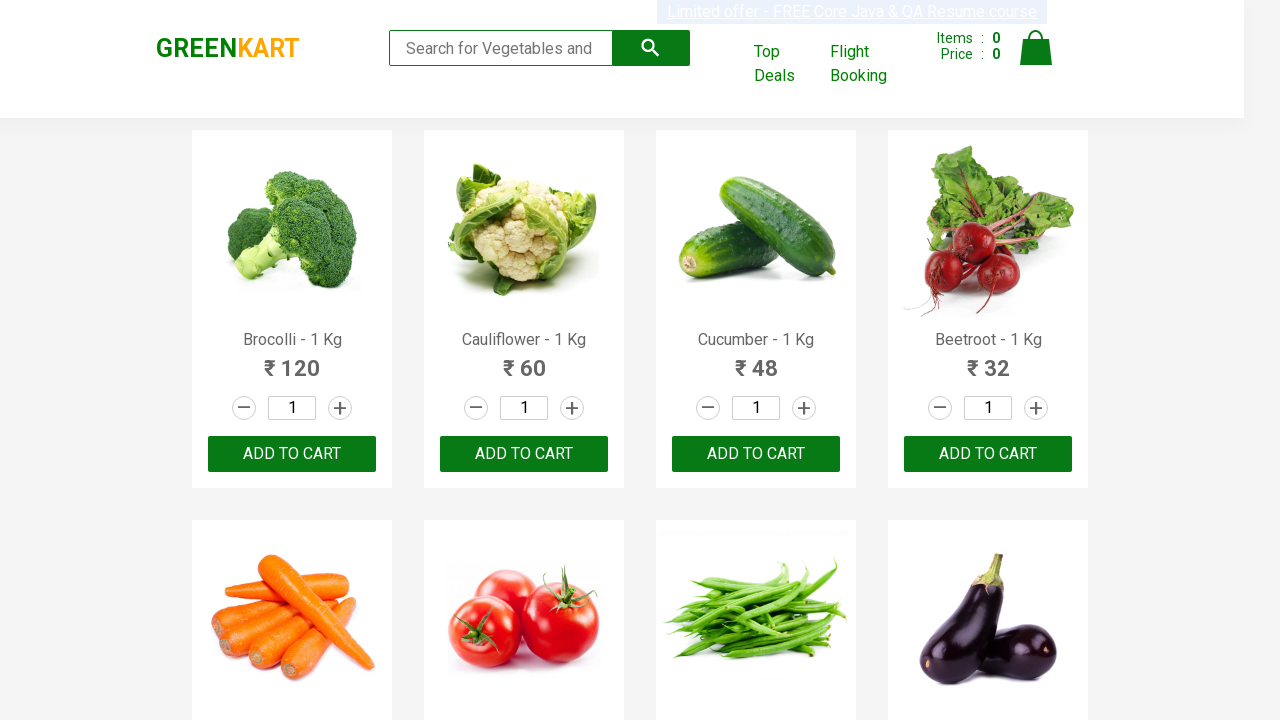

Filled search field with 'tom' on landing page on input[type='search']
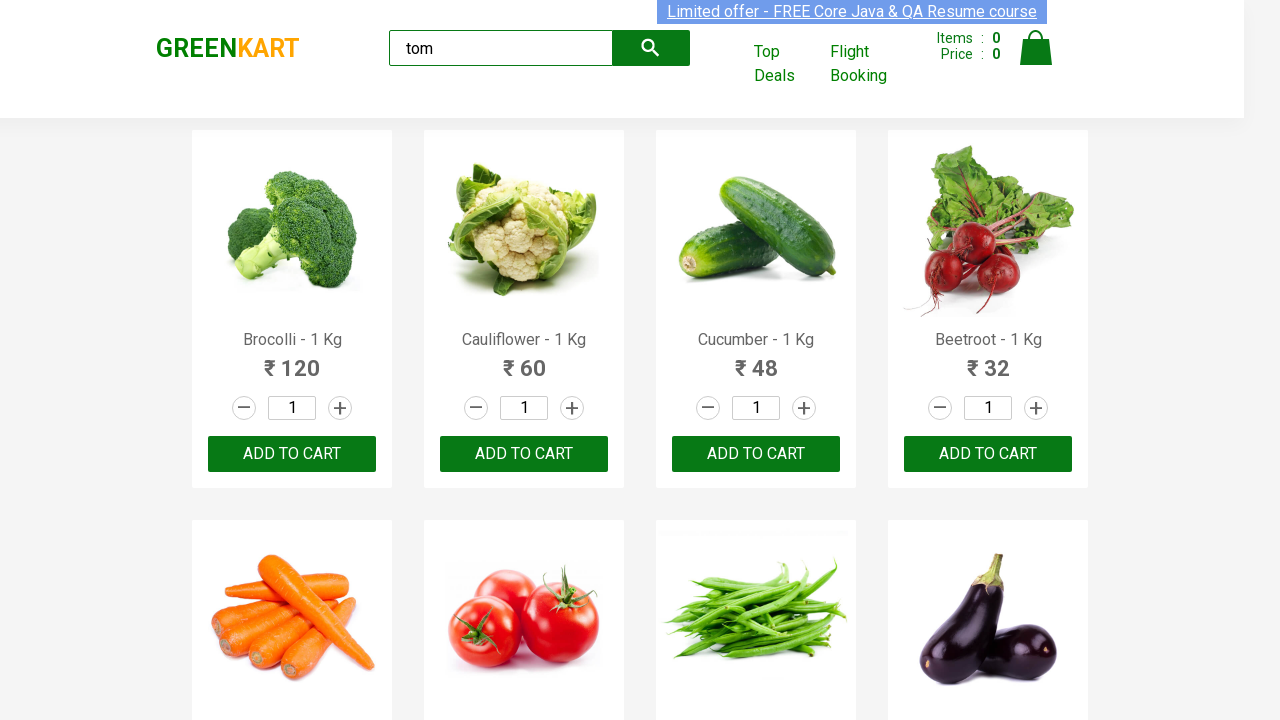

Waited for search results to load
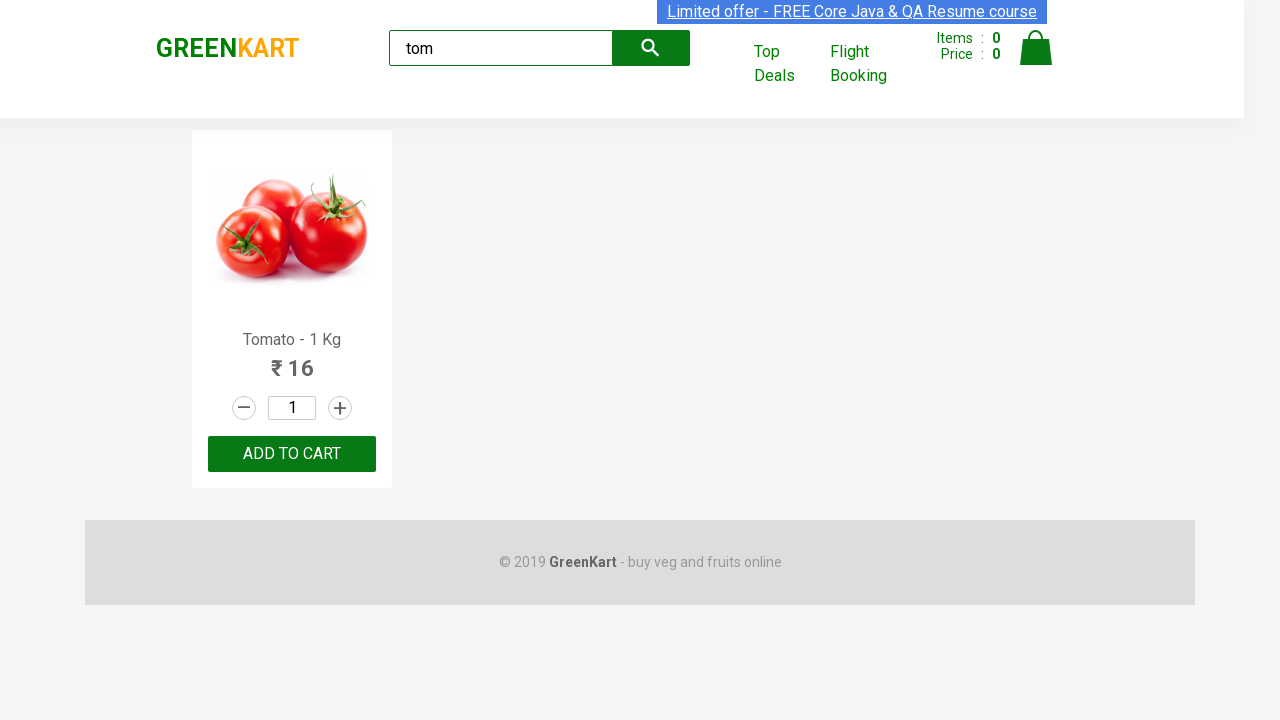

Extracted product name from landing page: 'Tomato'
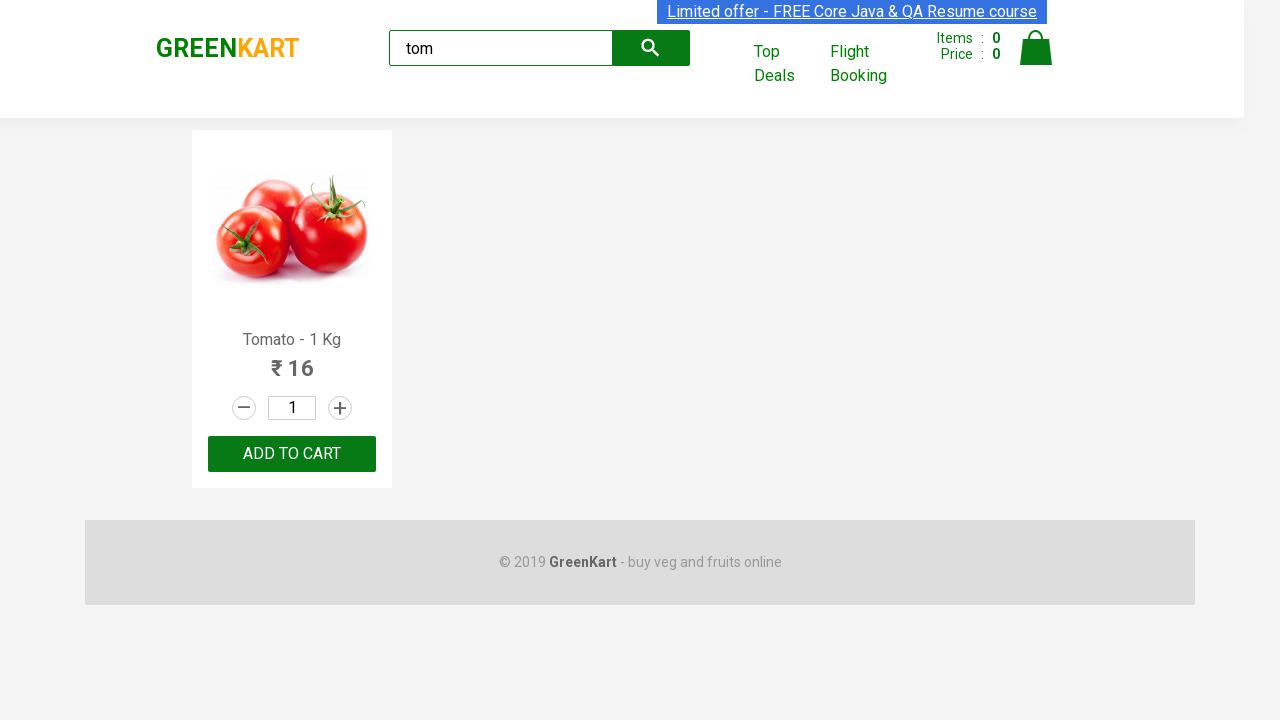

Clicked Top Deals link to open offers page in new window at (787, 64) on text=Top Deals
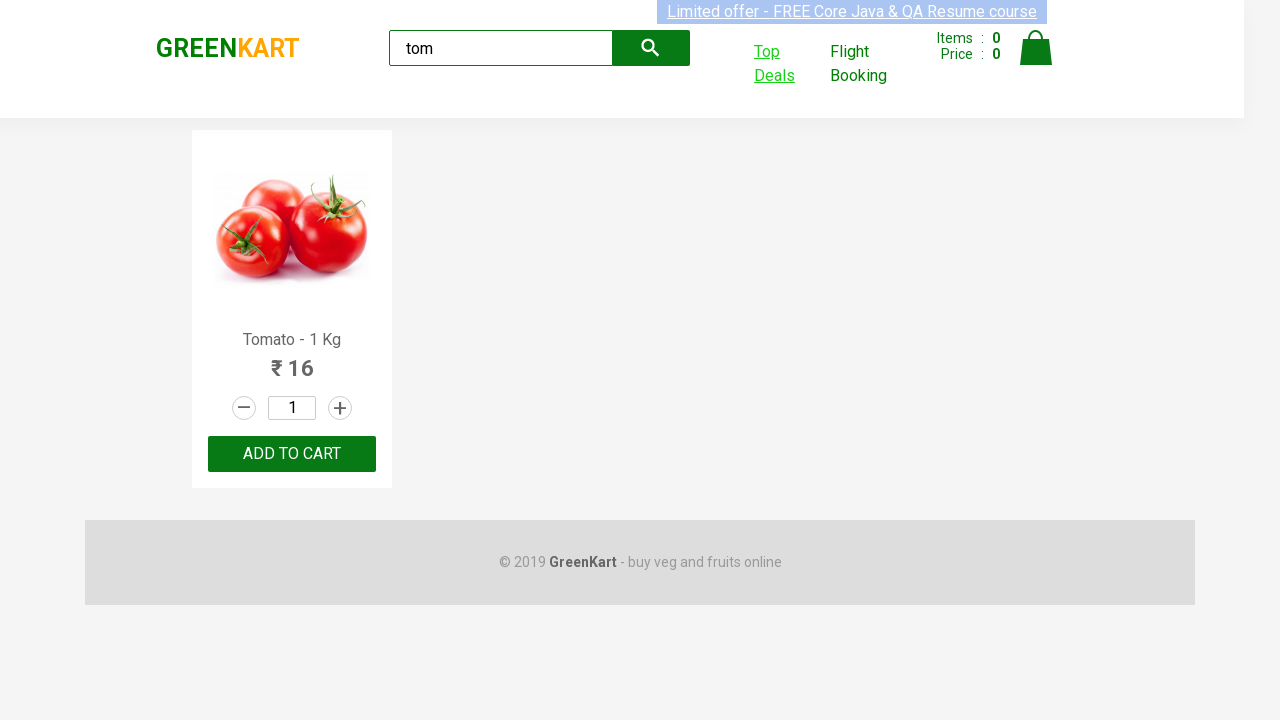

Switched to offers page and waited for it to load
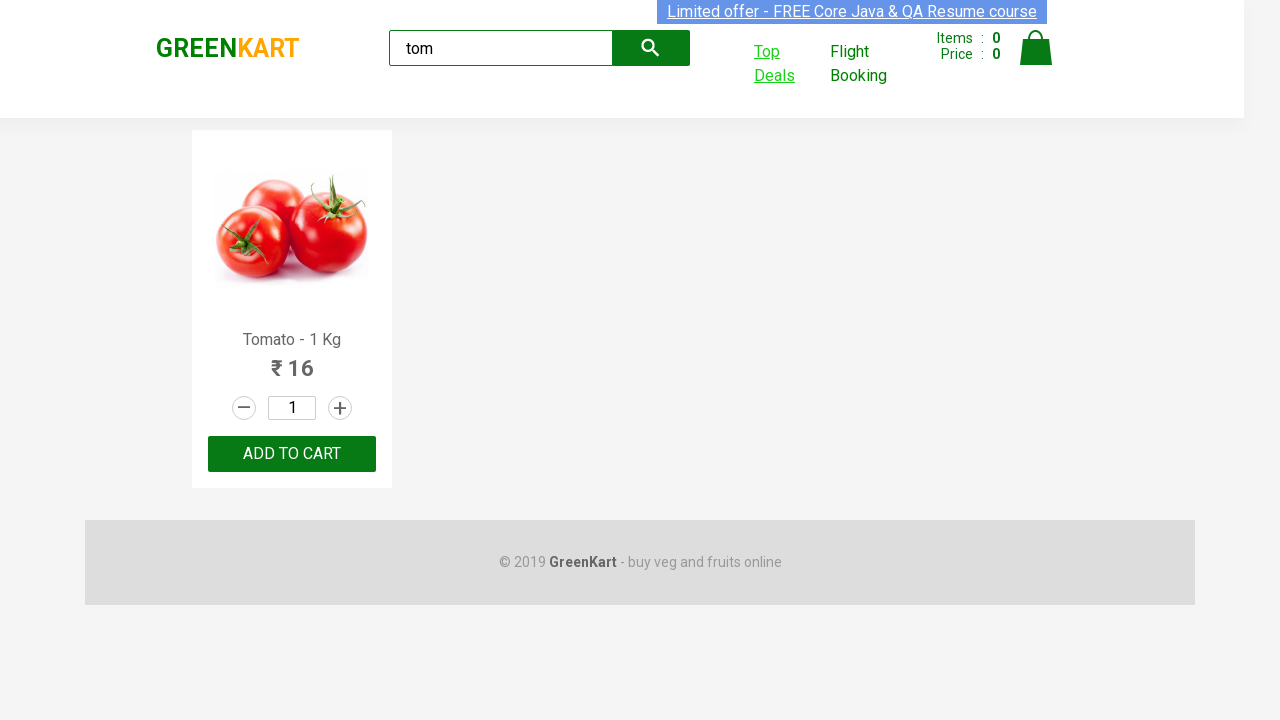

Filled search field with 'tom' on offers page on input[type='search']
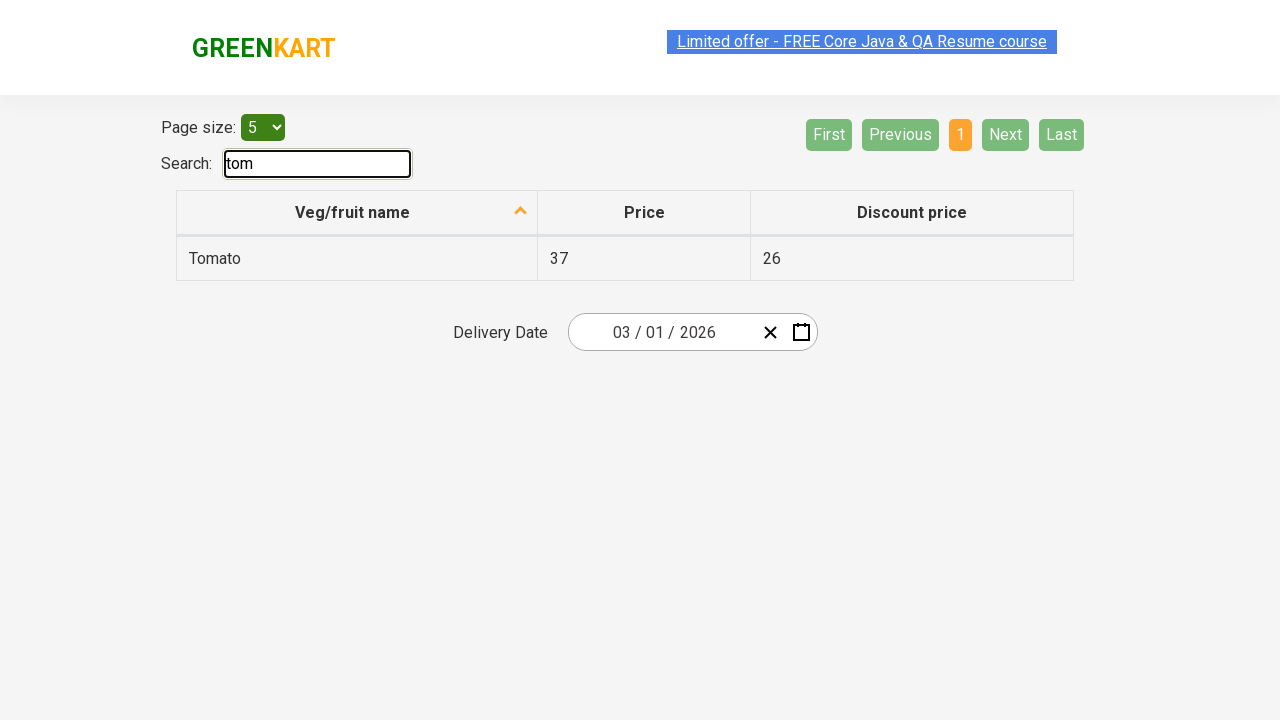

Waited for search results to load on offers page
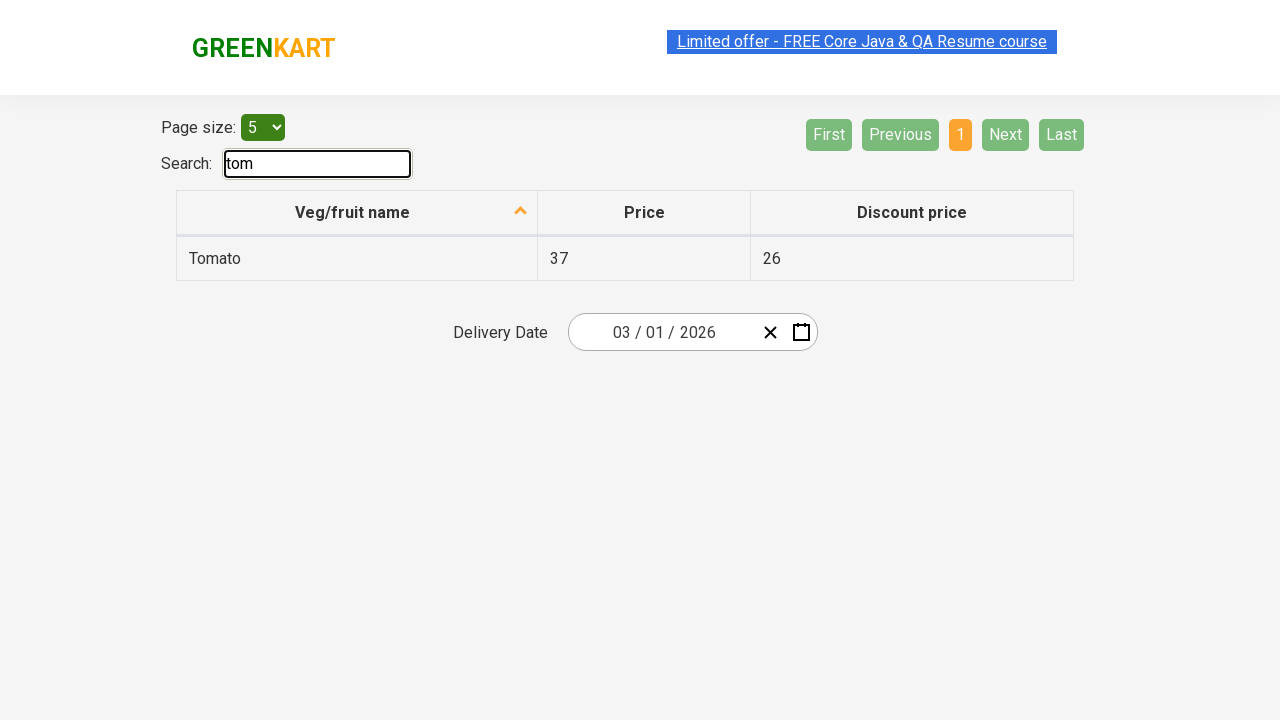

Extracted product name from offers page: 'Tomato'
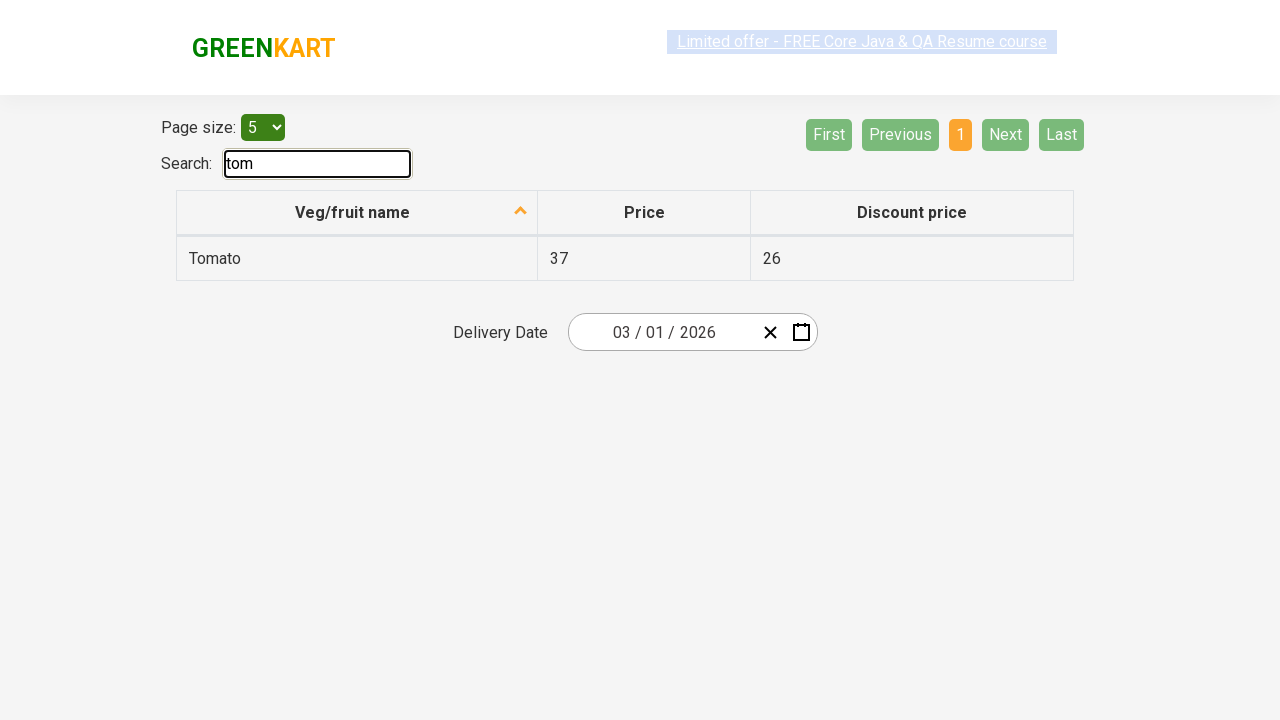

Verified product names match: 'Tomato' == 'Tomato'
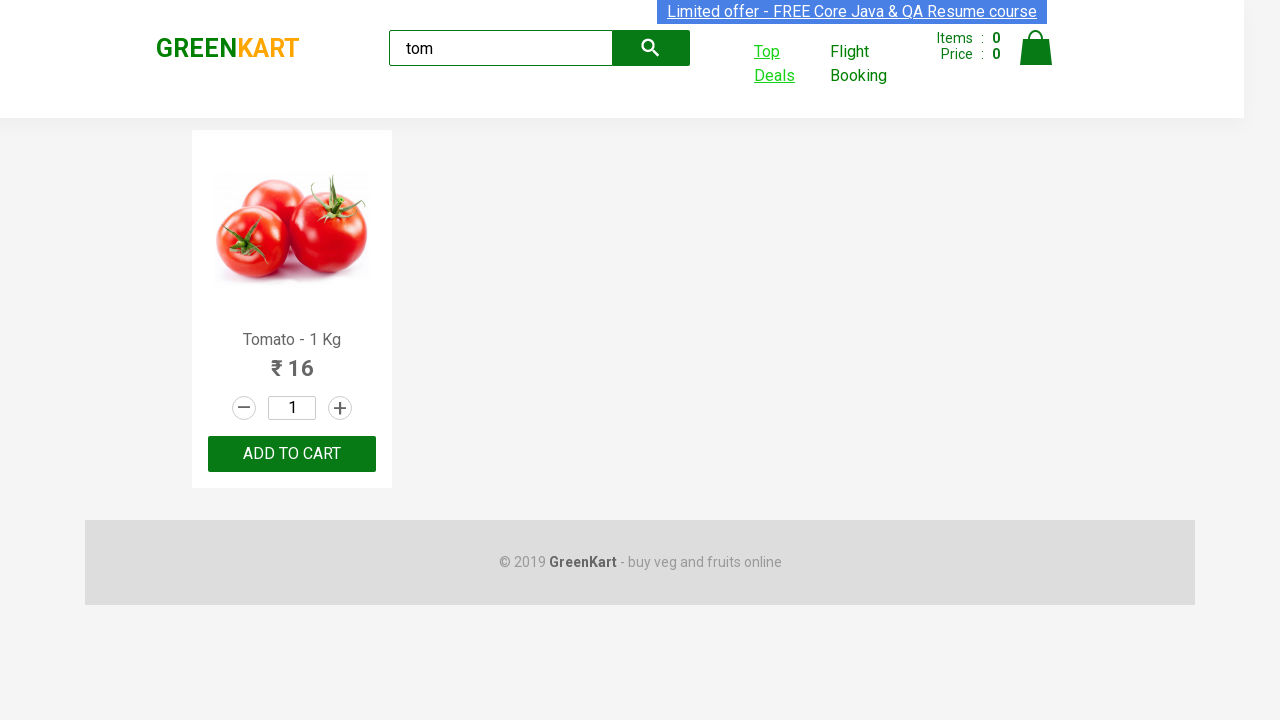

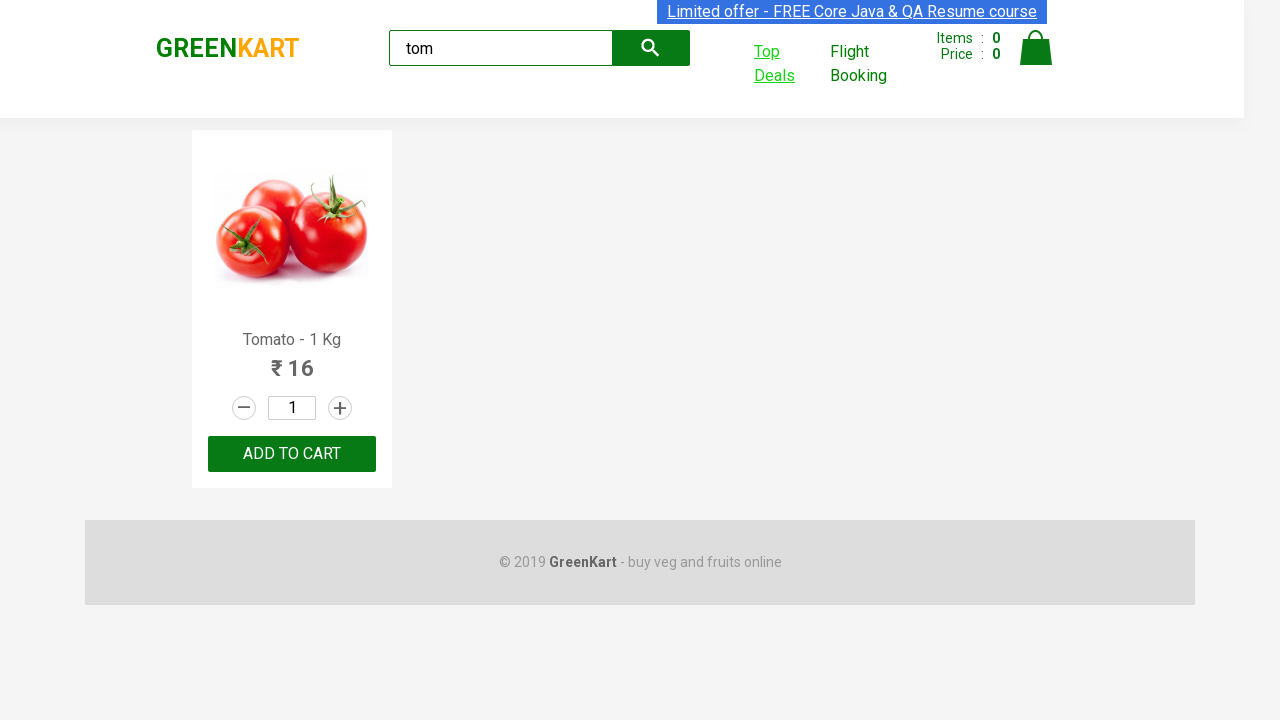